Navigates to the Playwright website and clicks the "Get started" link, then verifies the URL contains "intro"

Starting URL: https://playwright.dev/

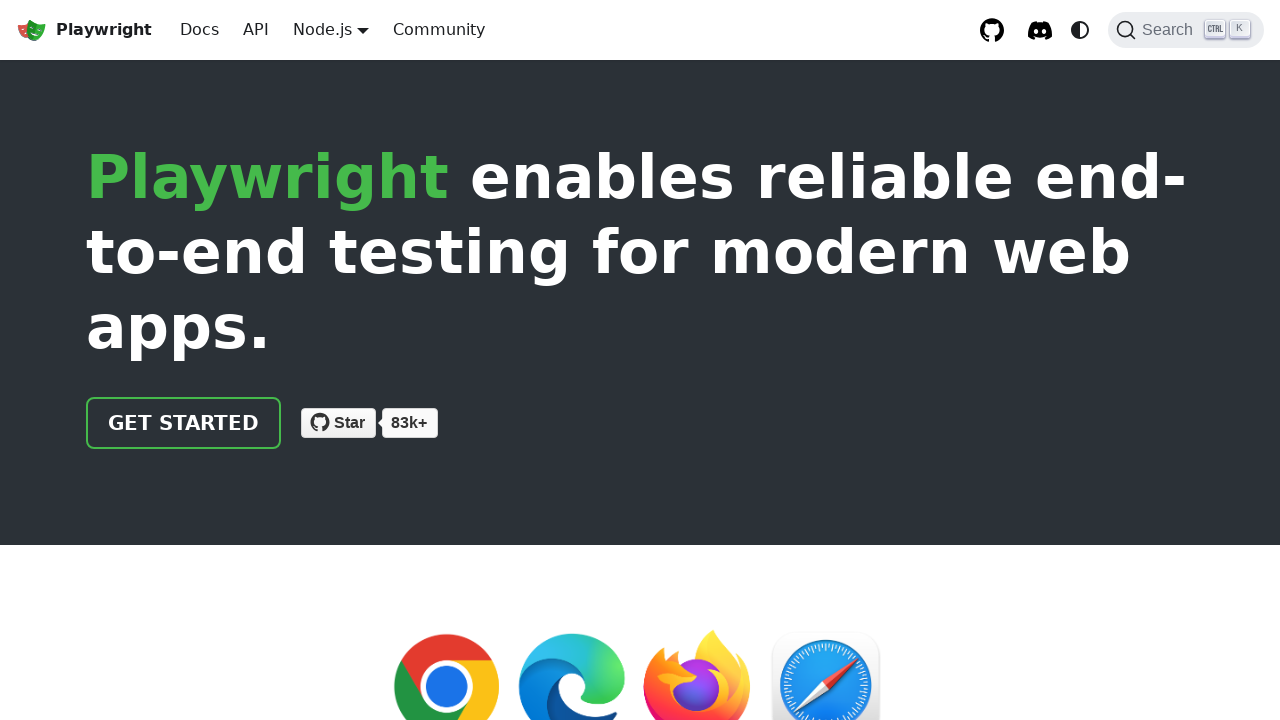

Navigated to Playwright website at https://playwright.dev/
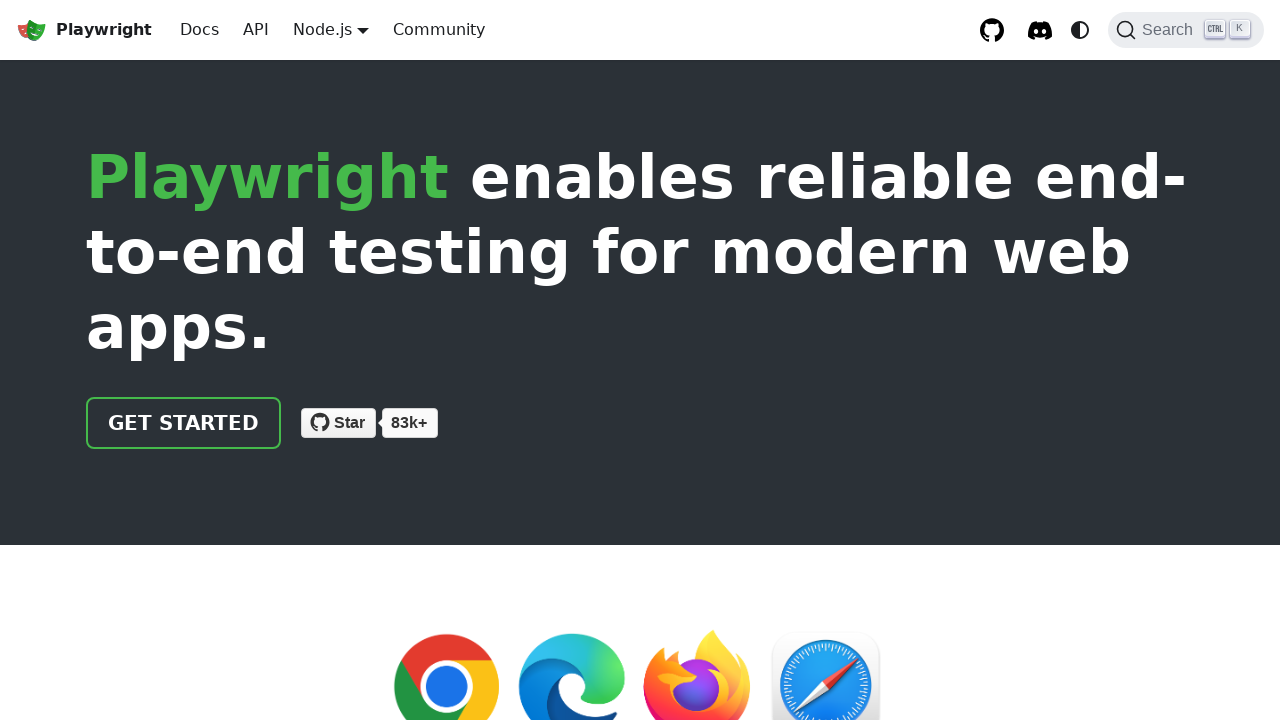

Clicked the 'Get started' link at (184, 423) on internal:role=link[name="Get started"i]
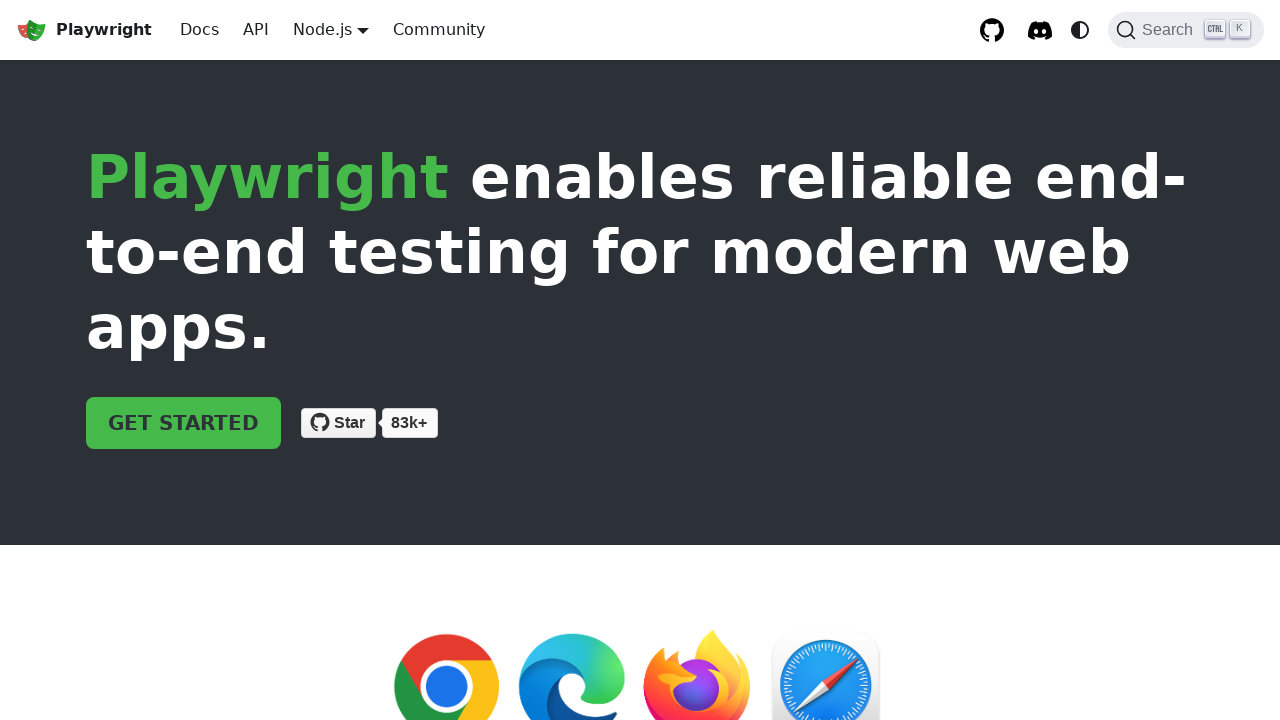

Navigated to intro page, URL confirmed to contain 'intro'
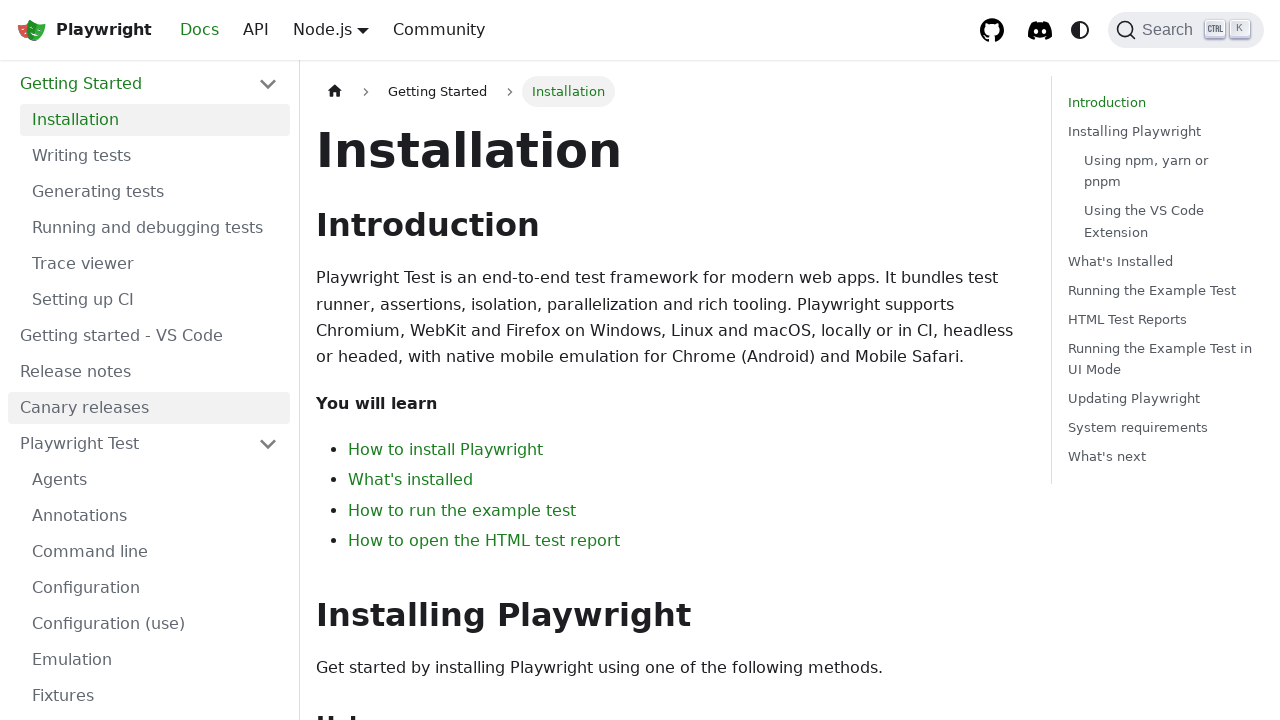

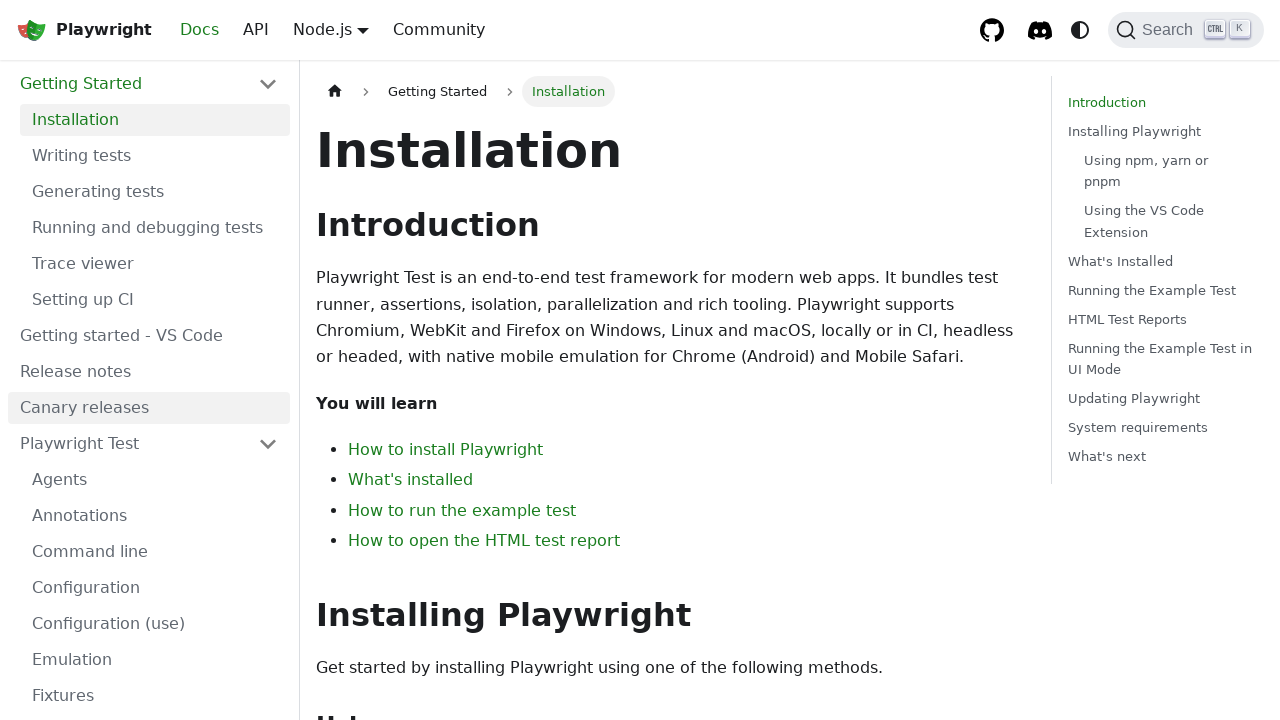